Tests handling a JavaScript prompt alert by clicking the prompt button, entering text, accepting the alert, and verifying the entered text appears in the result

Starting URL: https://the-internet.herokuapp.com/javascript_alerts

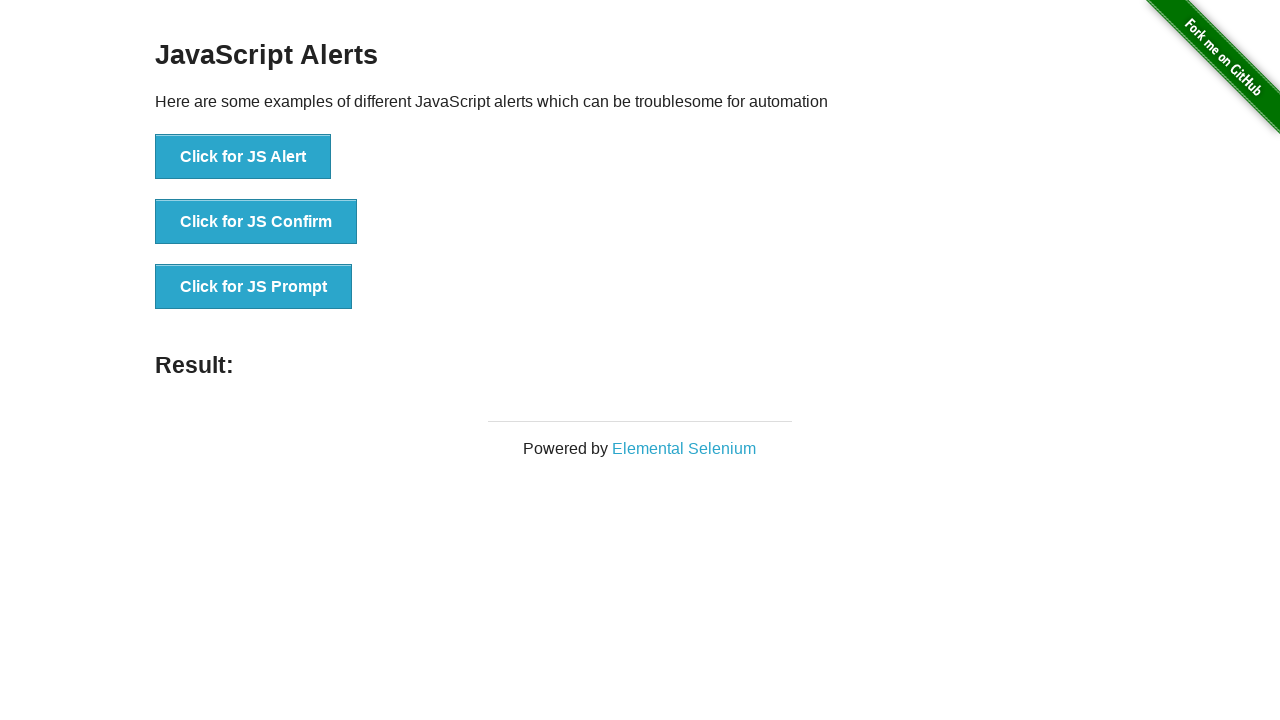

Set up dialog handler to accept prompt with text 'Test'
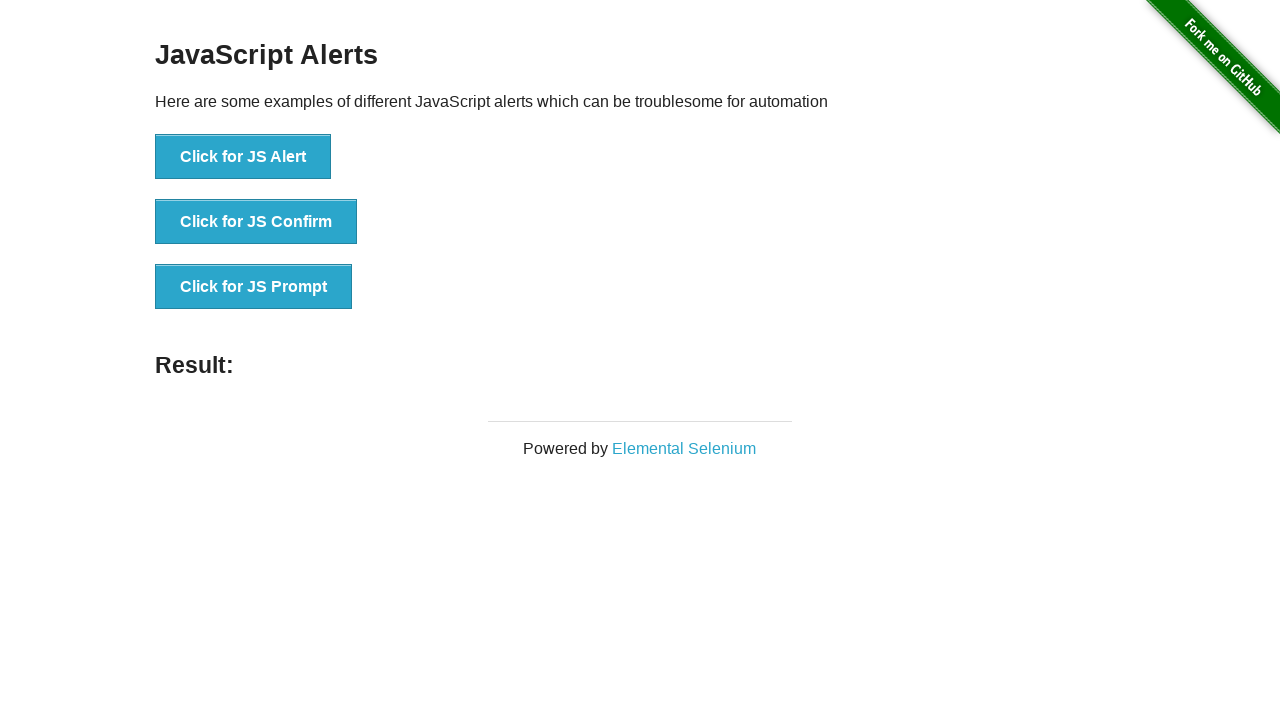

Clicked button to trigger JavaScript prompt alert at (254, 287) on button[onclick='jsPrompt()']
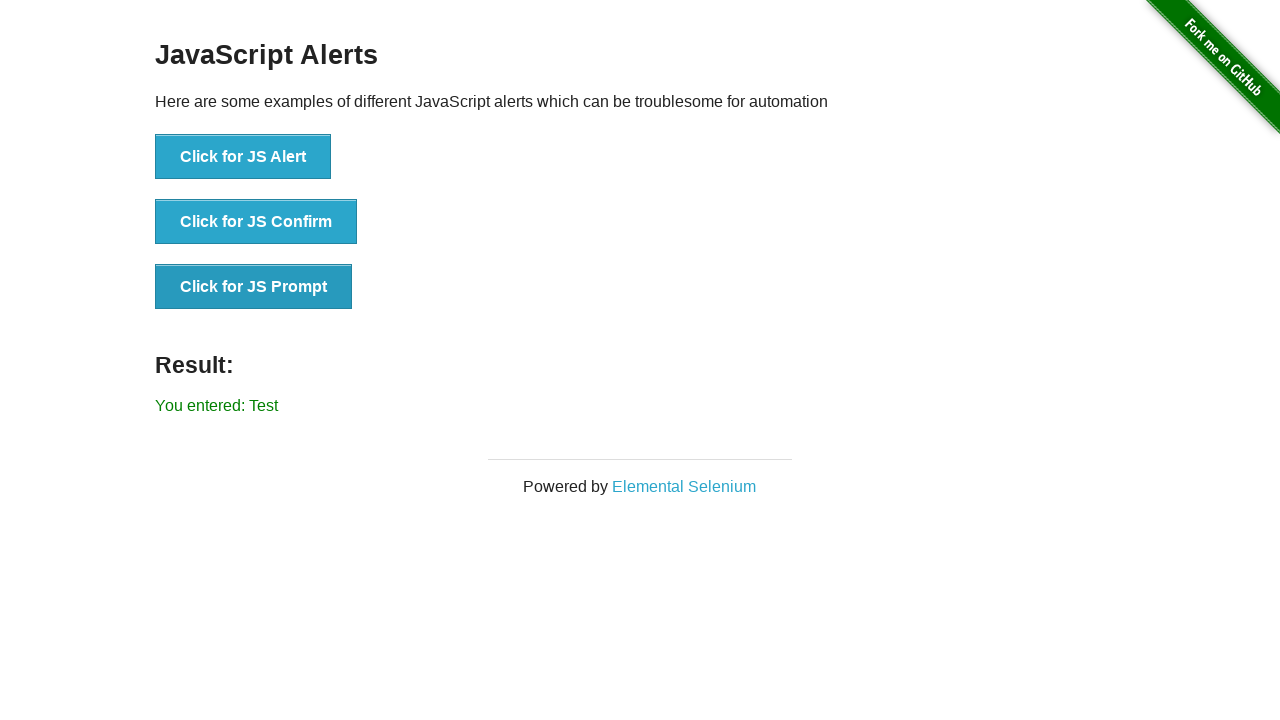

Result element loaded after prompt was accepted
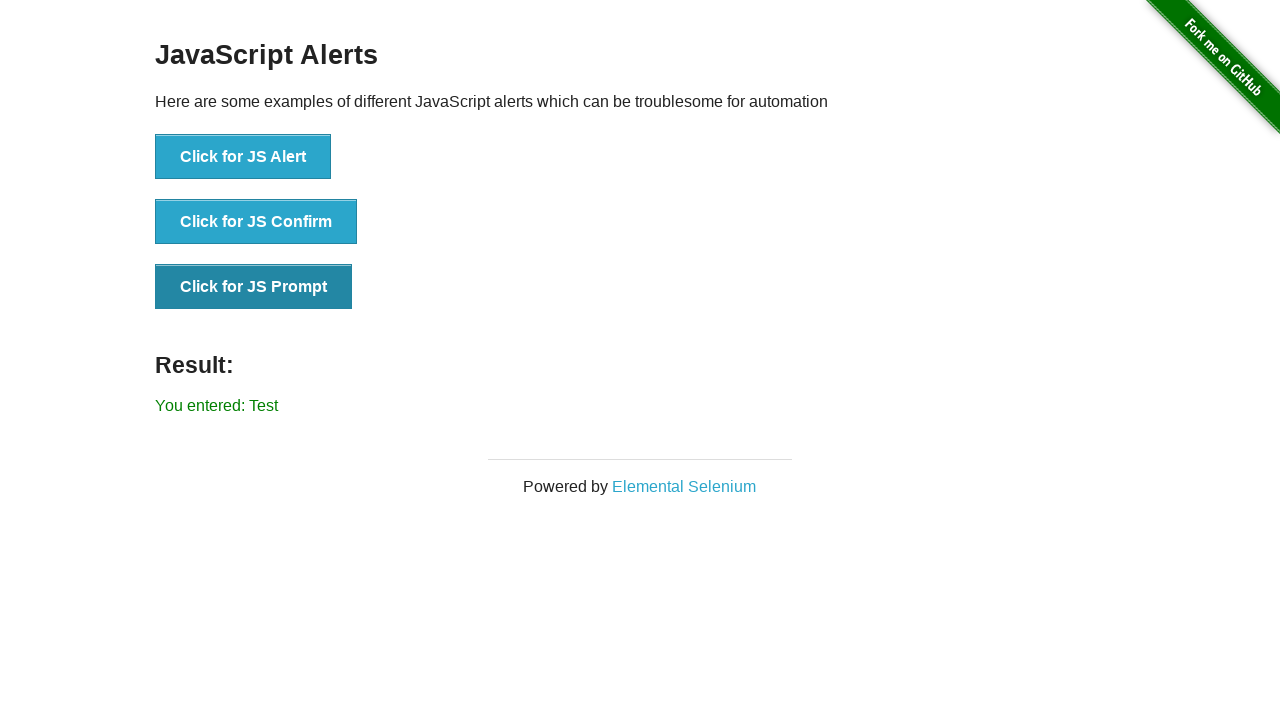

Verified that entered text 'Test' appears in result message
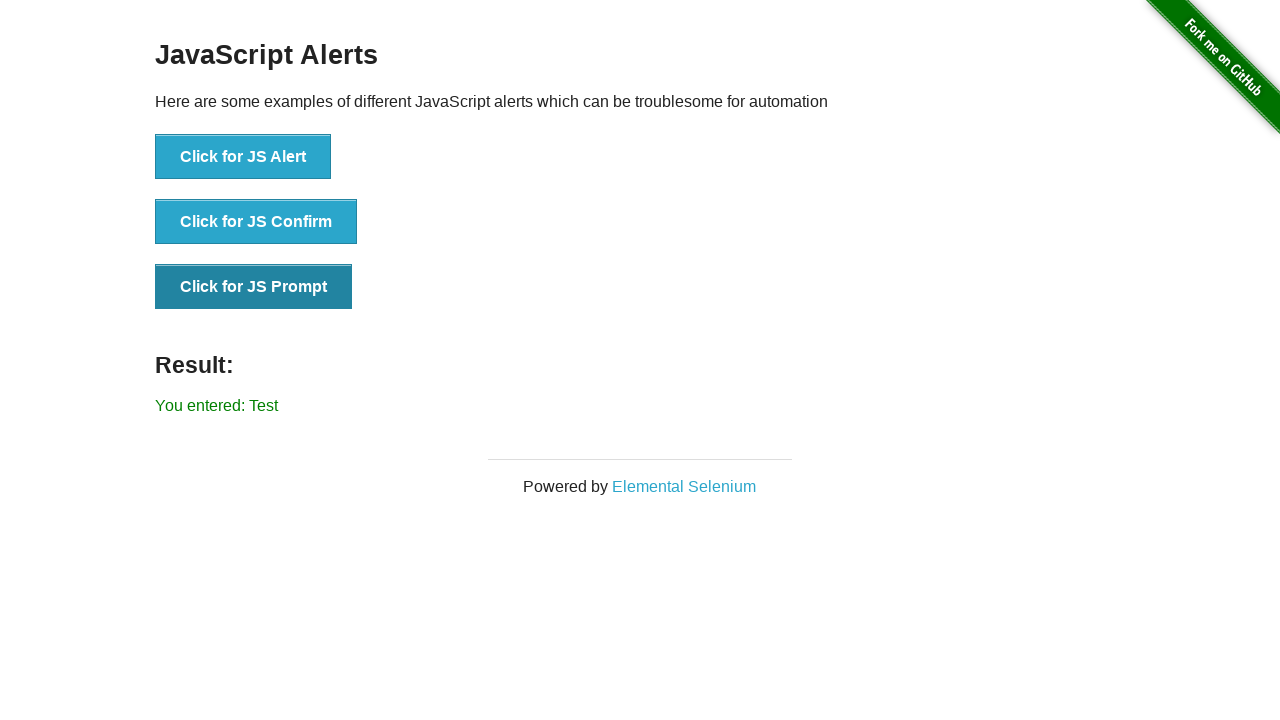

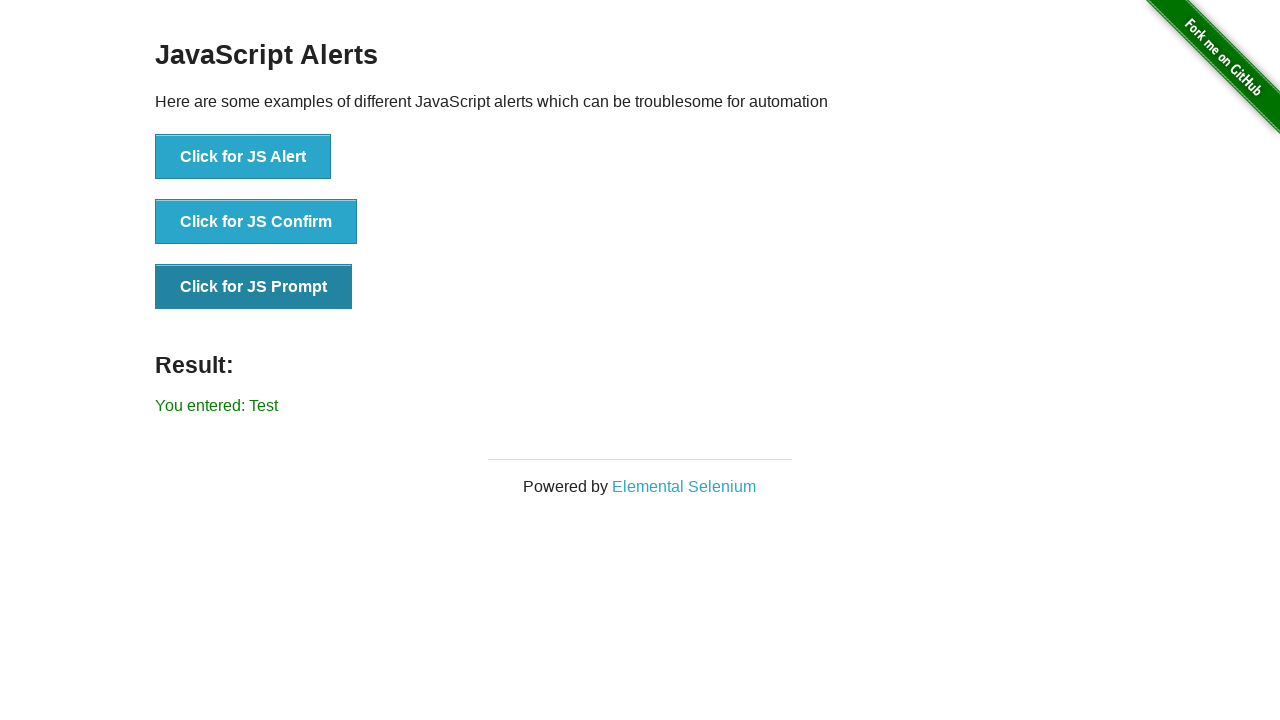